Navigates to a registration form page, verifies the header text is "Registration form", and checks the placeholder attribute of the first name input field.

Starting URL: https://practice.cydeo.com/registration_form

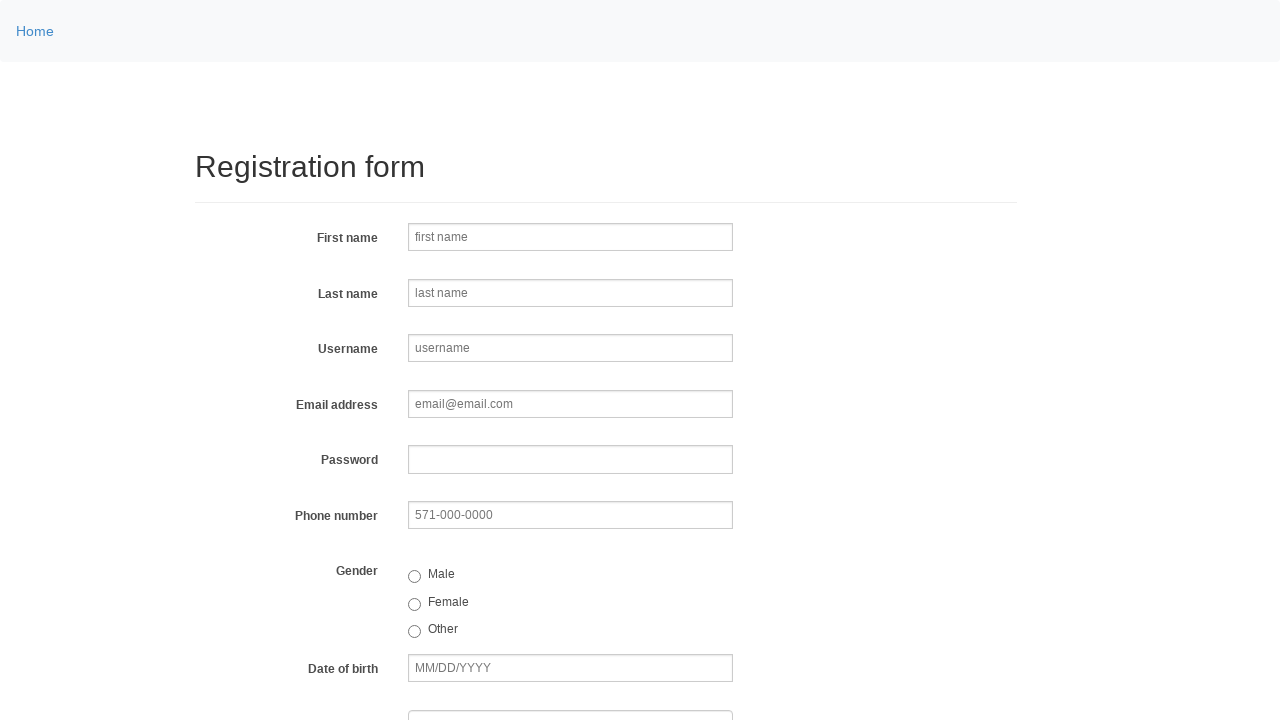

Navigated to registration form page
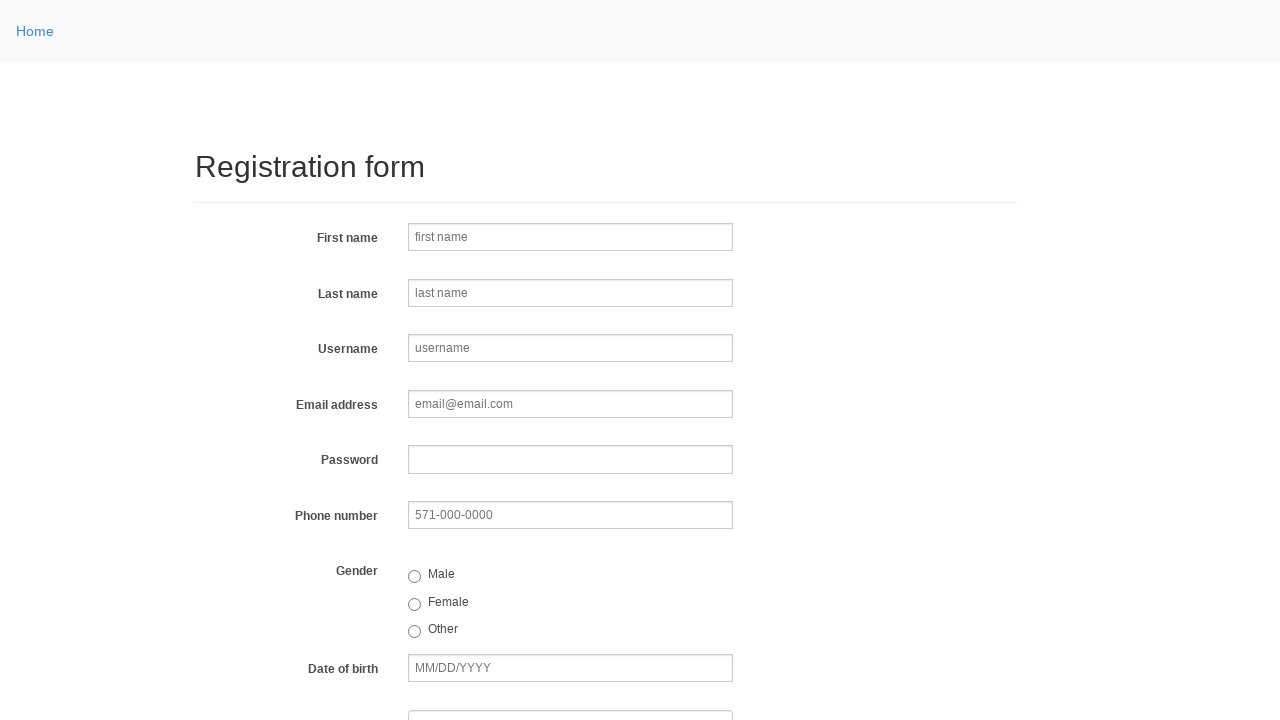

Header element loaded and is visible
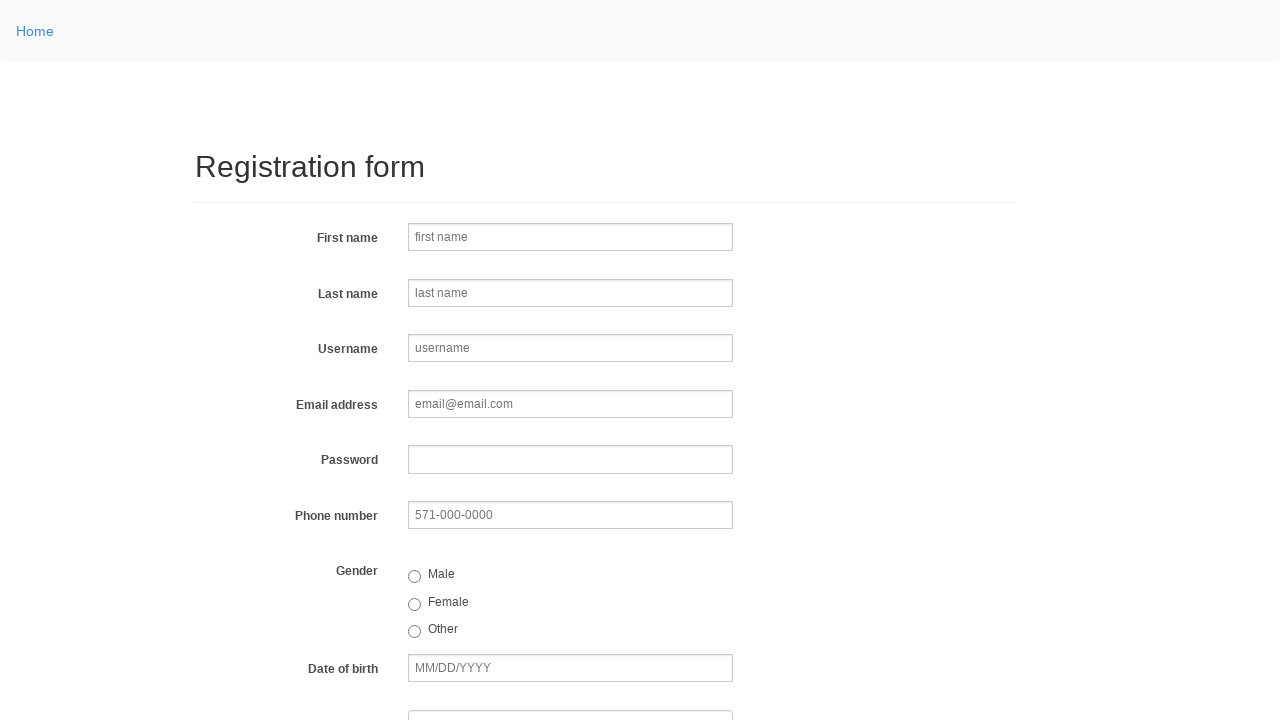

Retrieved header text: 'Registration form'
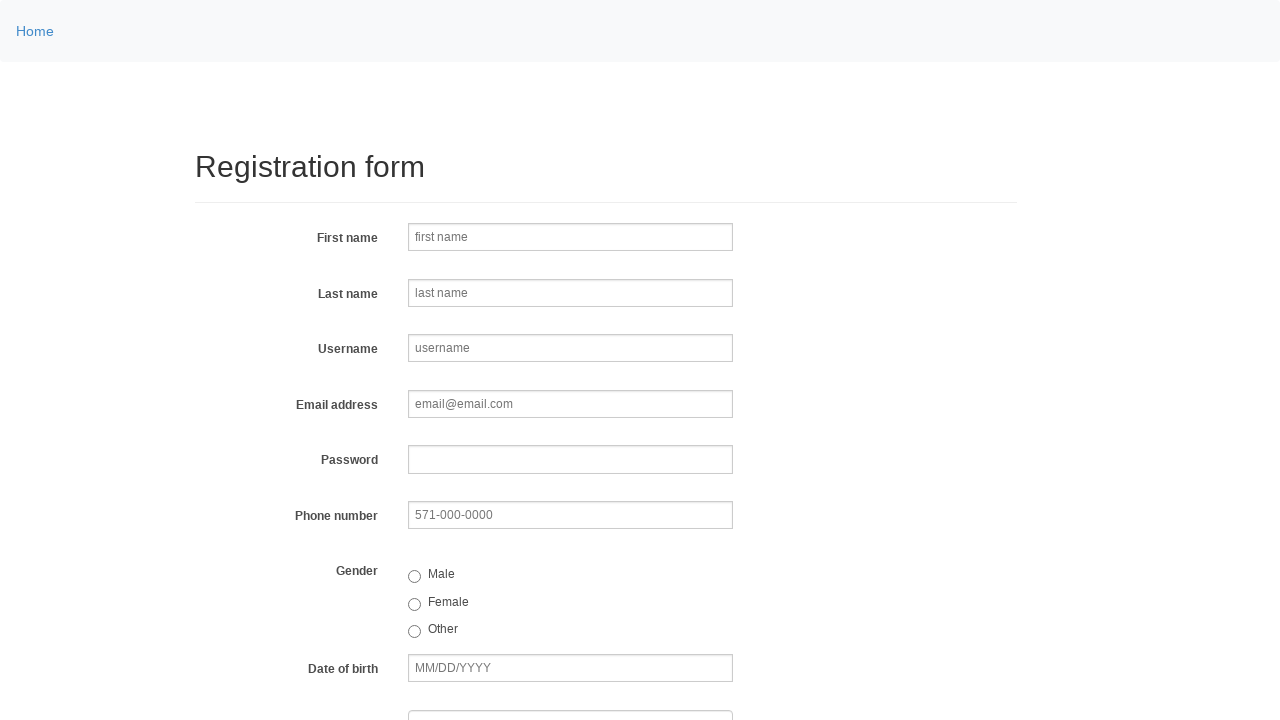

Verified header text is 'Registration form'
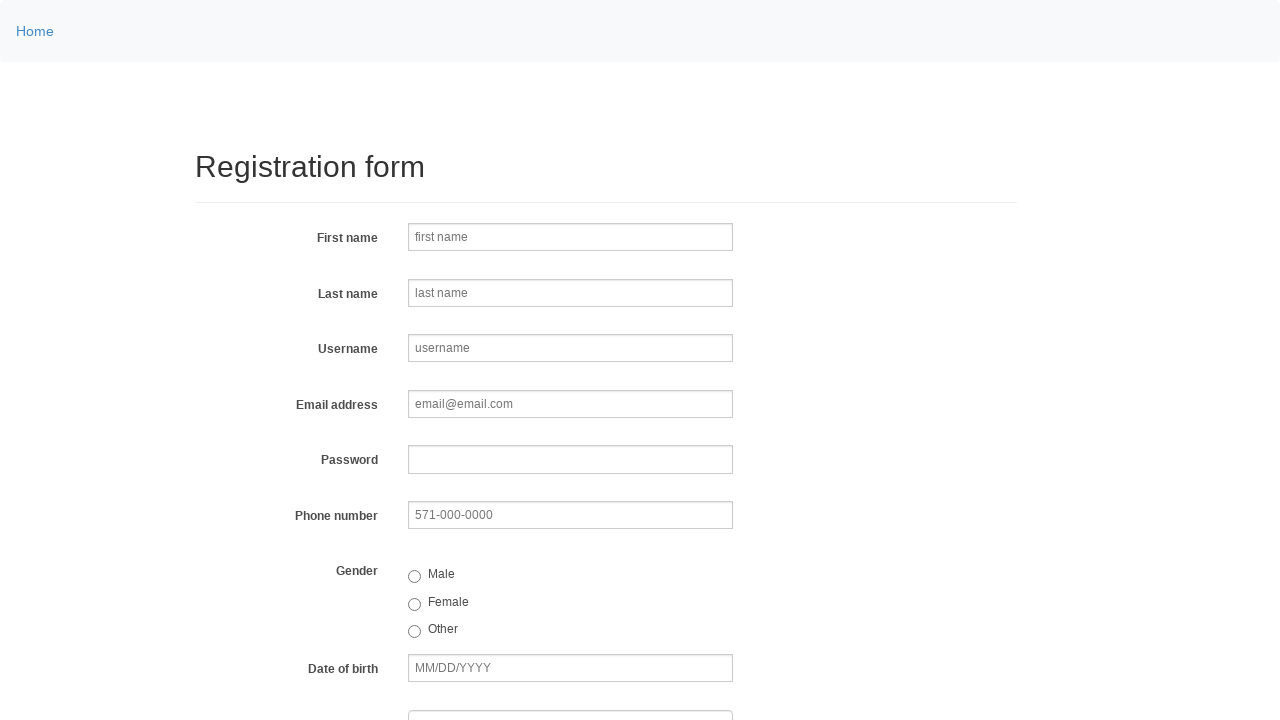

Located first name input field
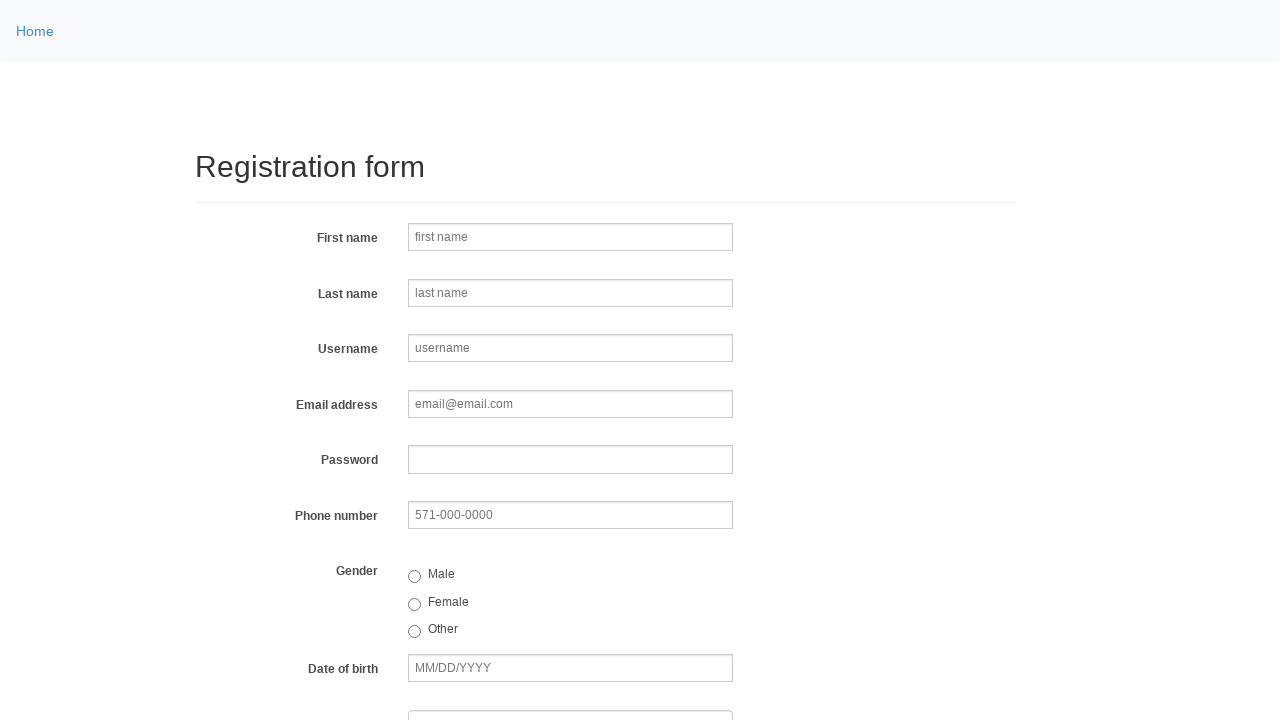

Retrieved placeholder attribute: 'first name'
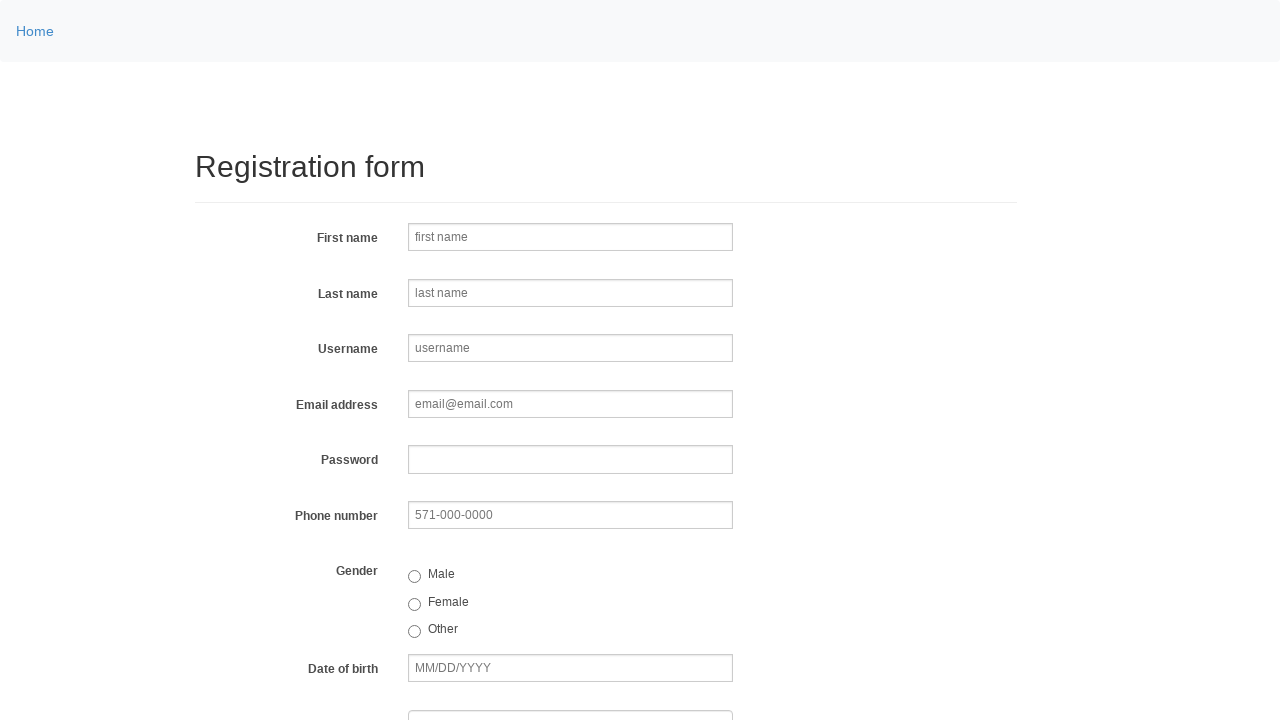

Verified placeholder attribute is 'first name'
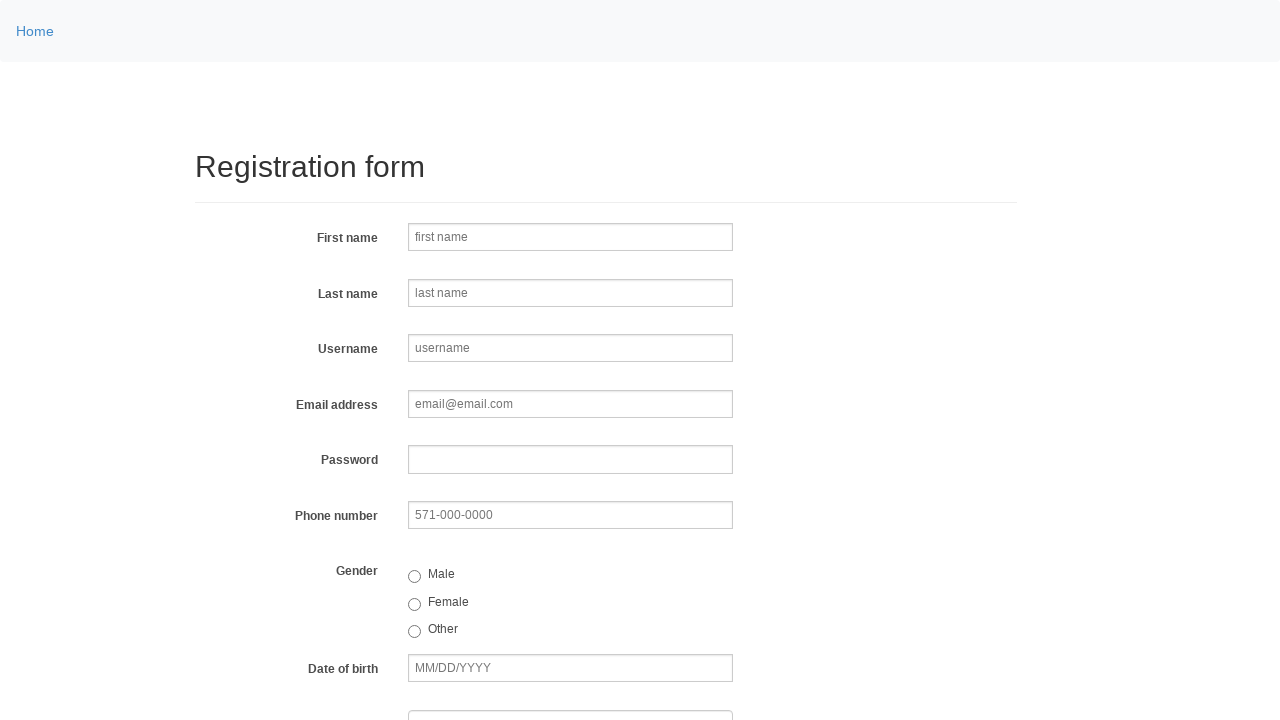

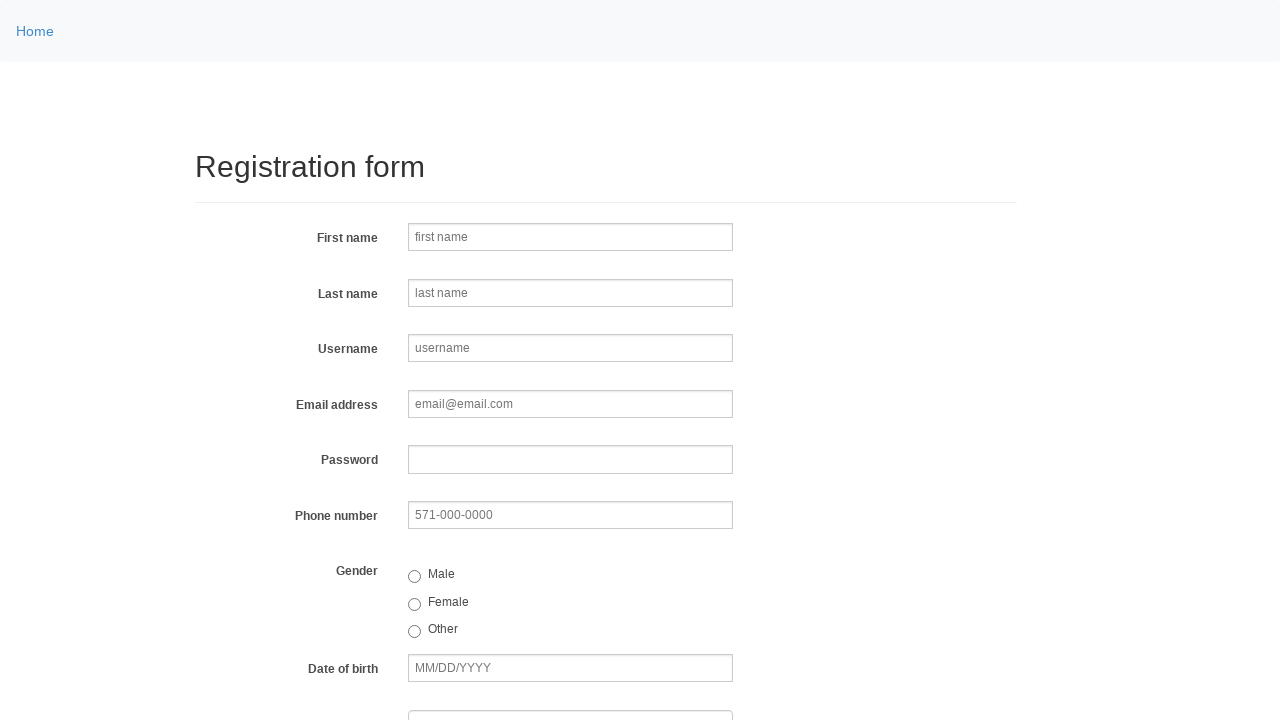